Tests form validation by clicking Register link, then submitting empty registration form to verify error messages appear

Starting URL: https://parabank.parasoft.com/parabank/

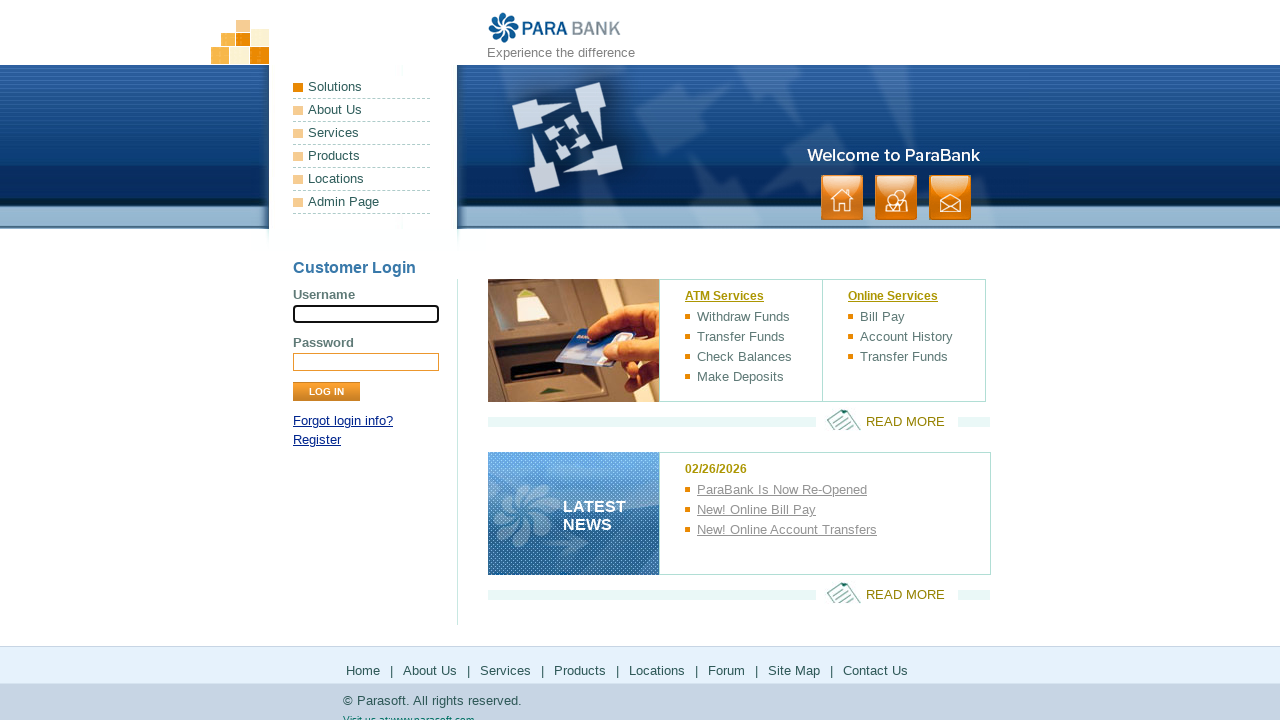

Clicked Register link to navigate to registration page at (317, 440) on xpath=//*[@id='loginPanel']/p[2]/a
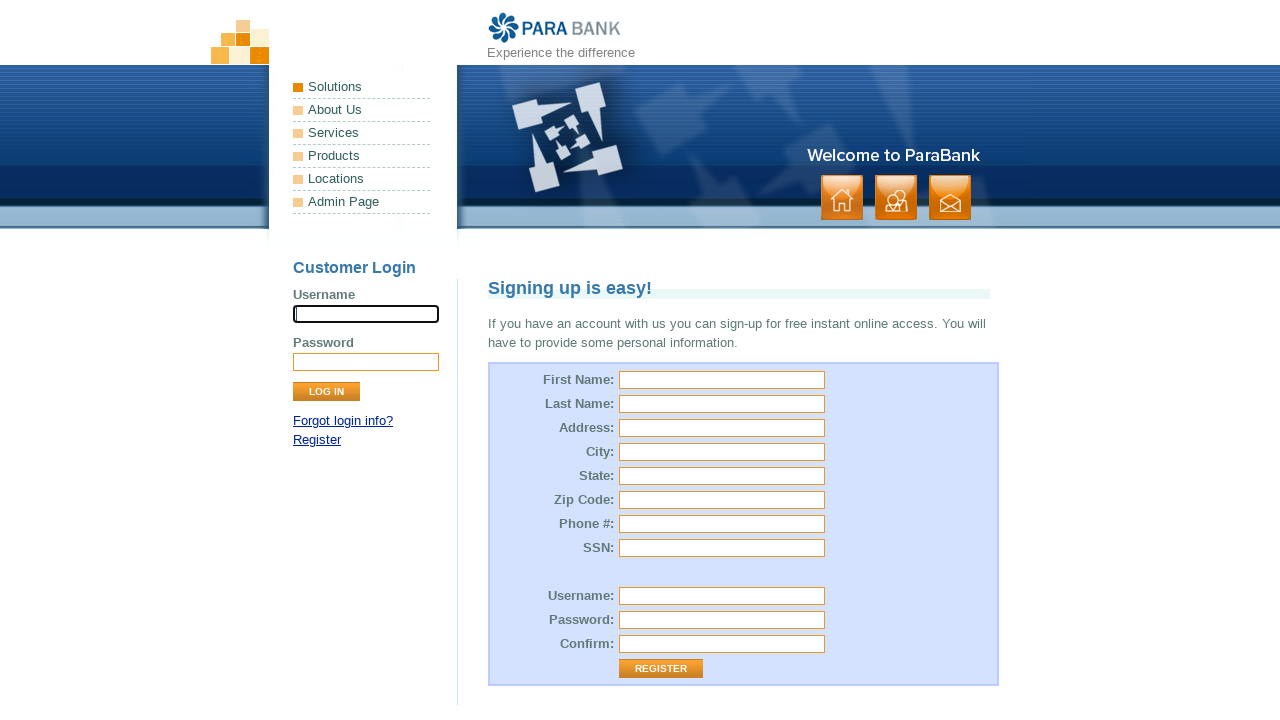

Registration form loaded and Register button is visible
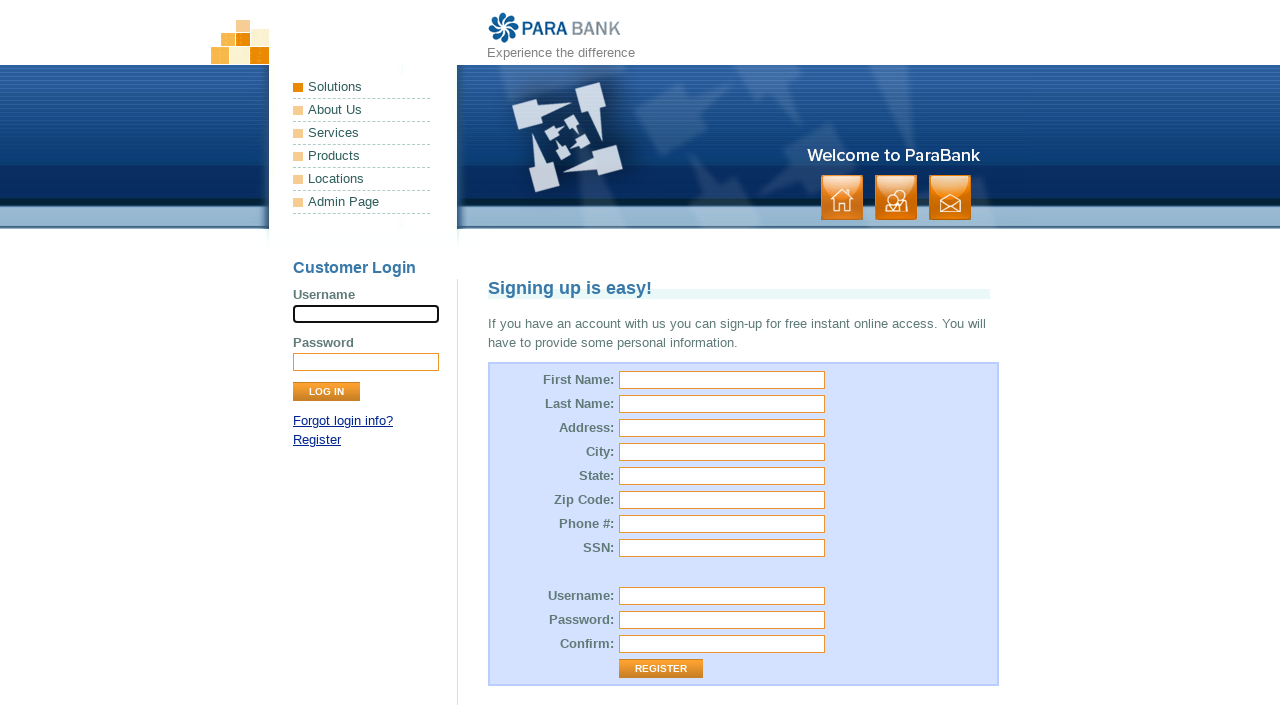

Clicked Register button without filling any form fields at (661, 669) on xpath=//input[@type='submit' and @value='Register']
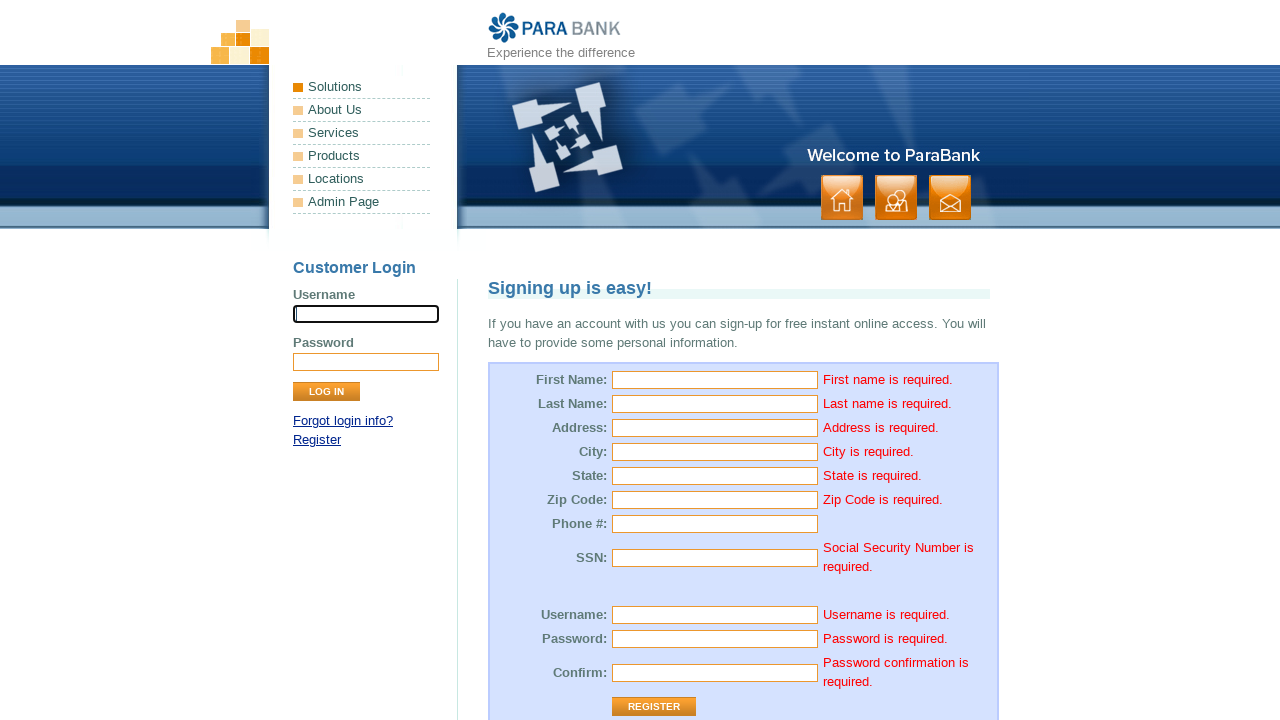

First name error message element appeared
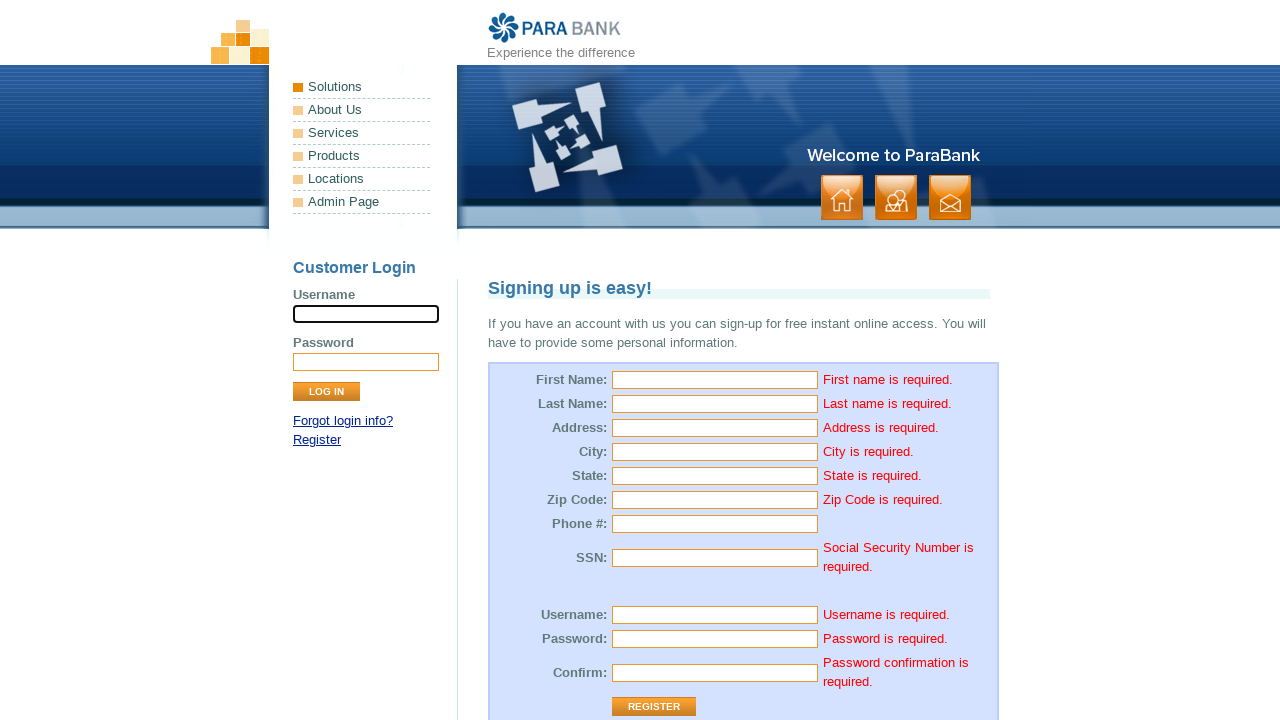

Located first name error message element
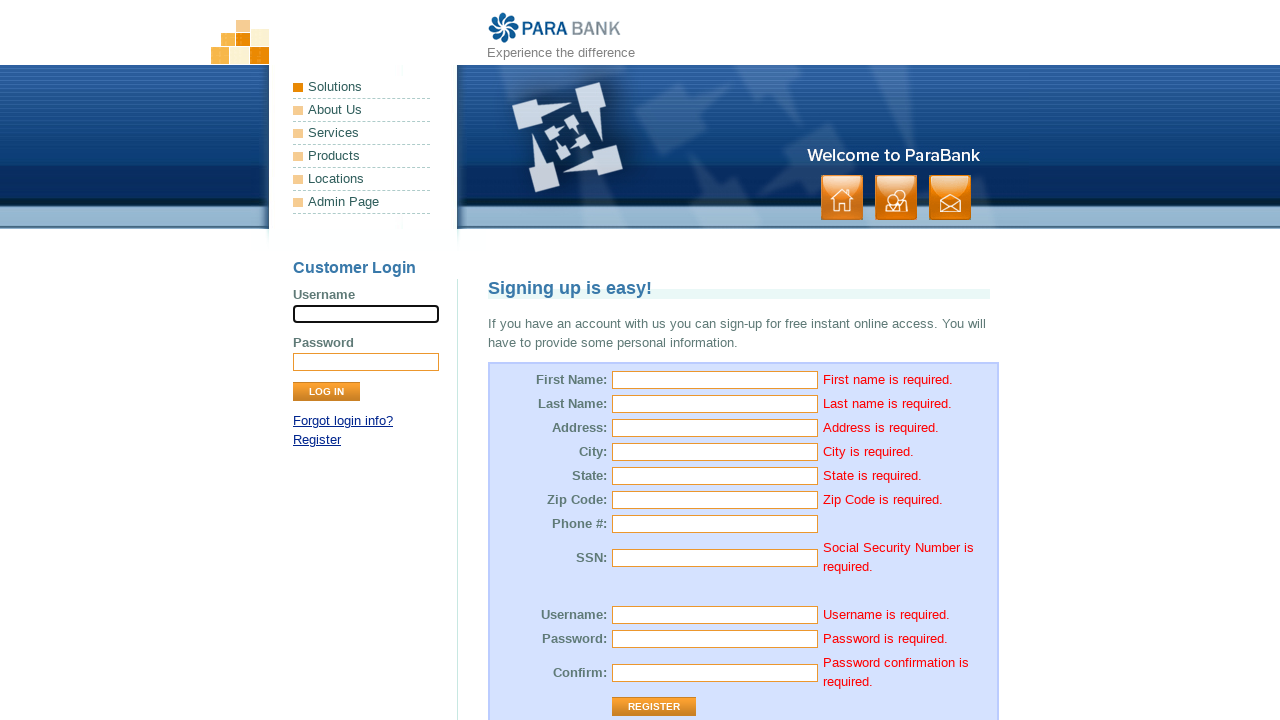

Verified error message displays 'First name is required.'
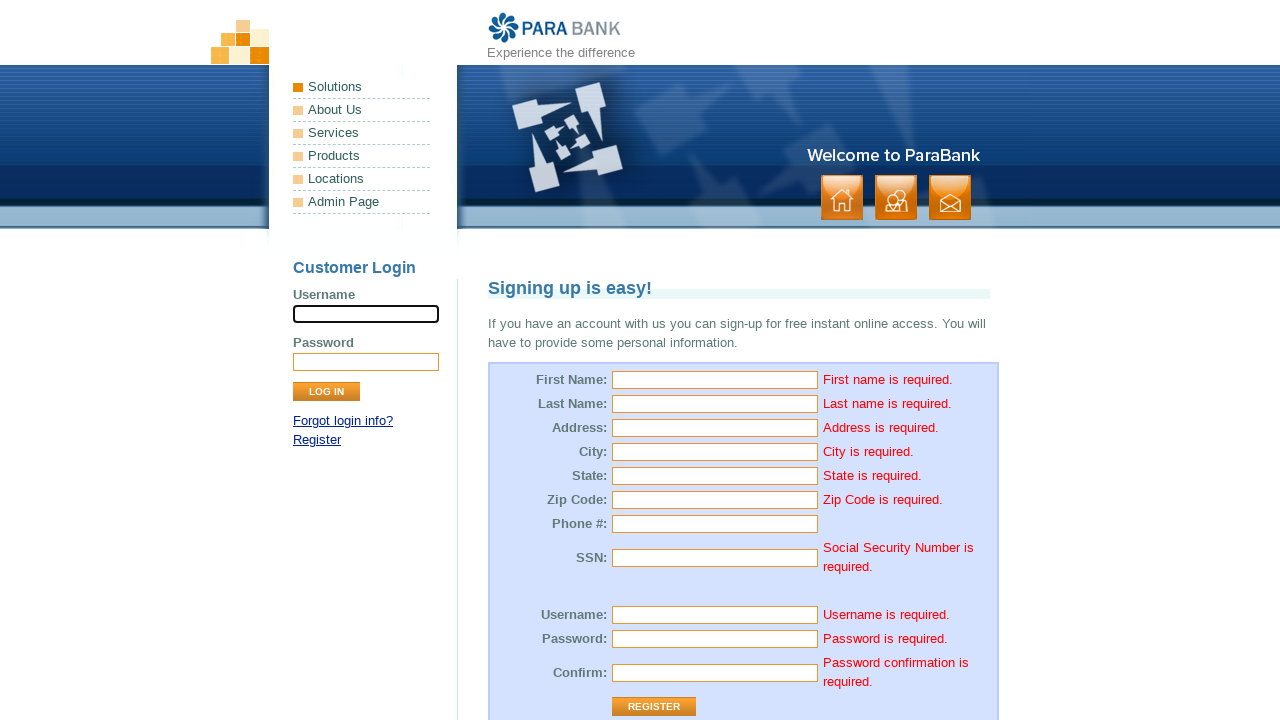

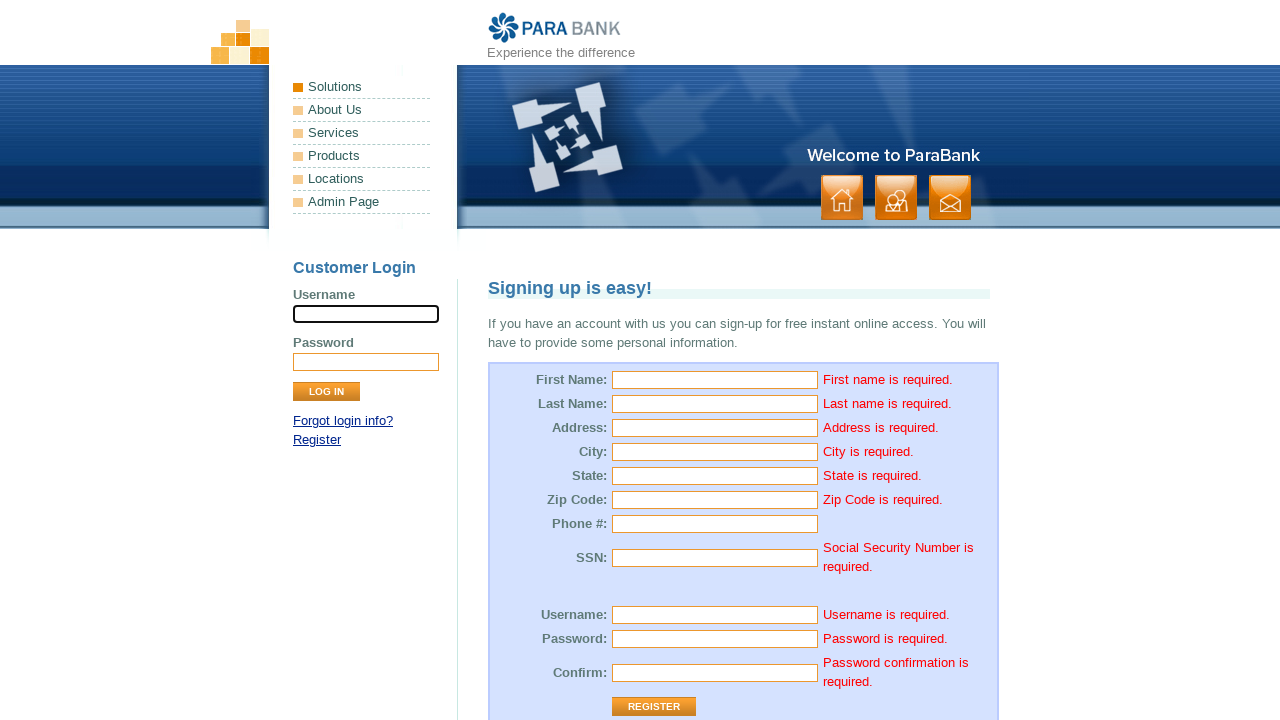